Tests the auto-suggestive dropdown functionality on the APSRTC bus booking website by entering a partial location name and navigating through suggestions using arrow keys

Starting URL: https://apsrtconline.in/oprs-web/

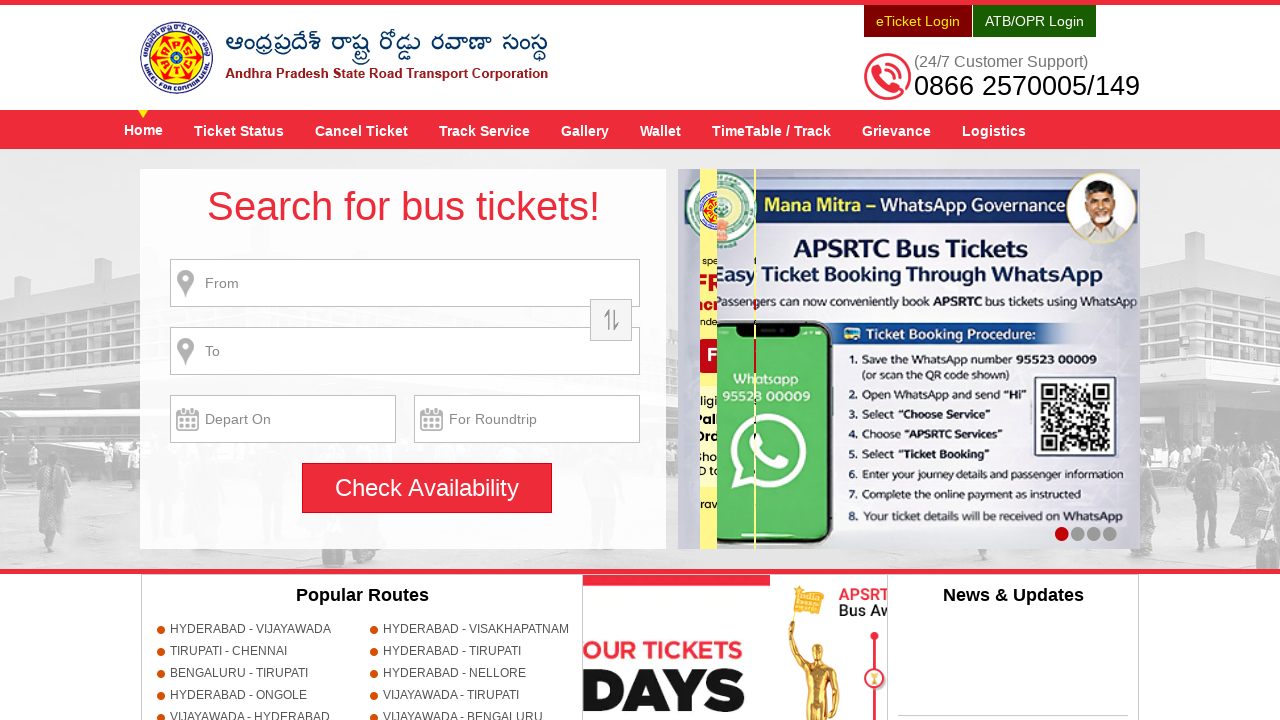

Filled 'from' location input with partial text 'Vij' on input#fromPlaceName
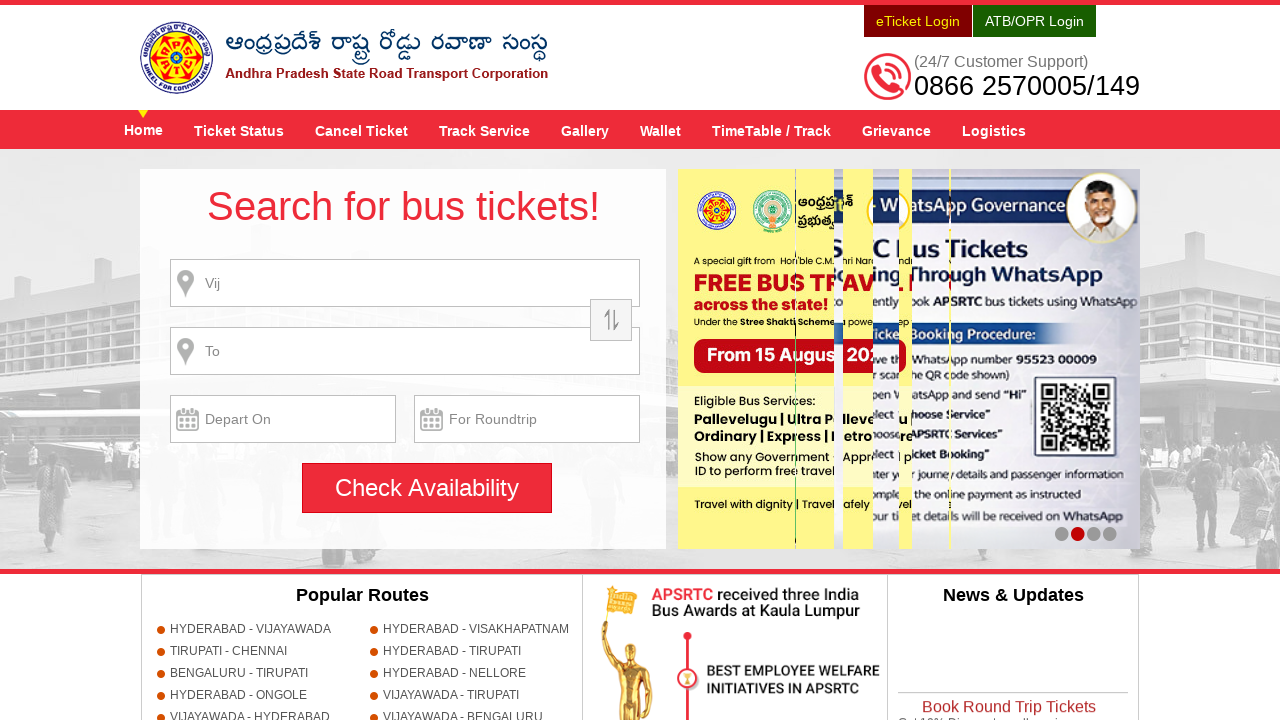

Pressed ArrowDown key once to navigate through auto-suggest dropdown on input#fromPlaceName
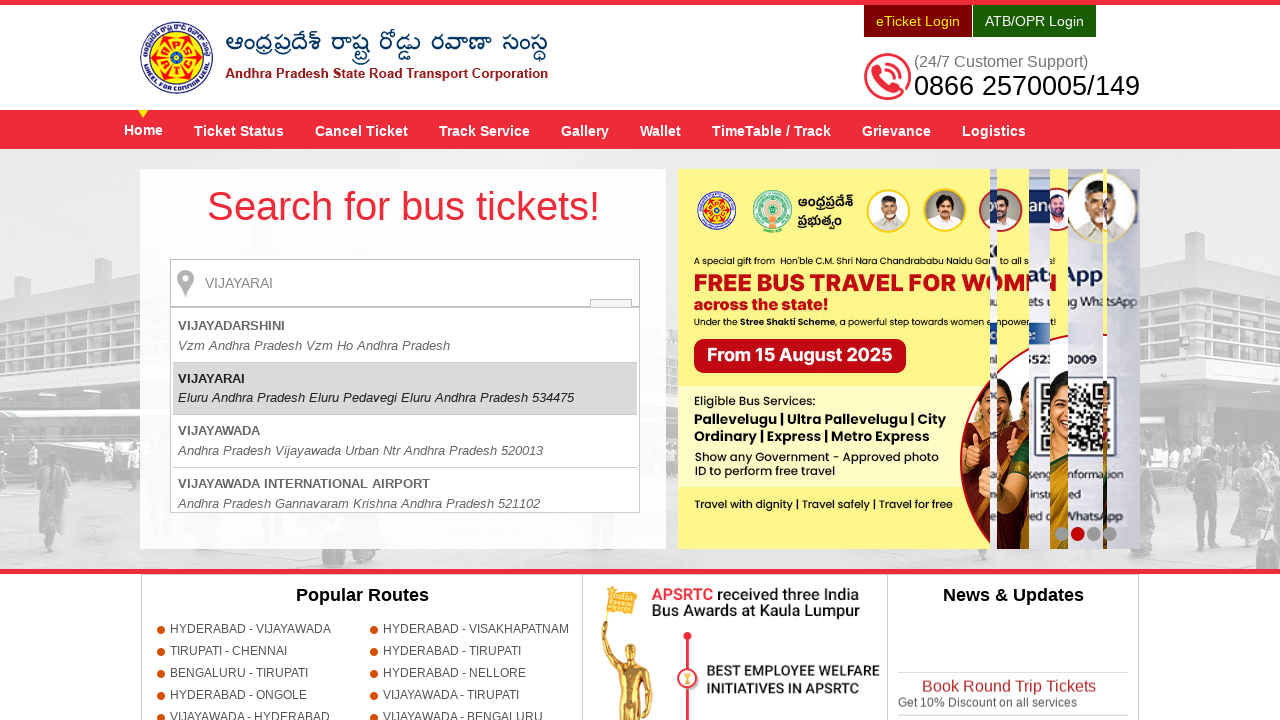

Pressed ArrowDown key second time to navigate through auto-suggest dropdown on input#fromPlaceName
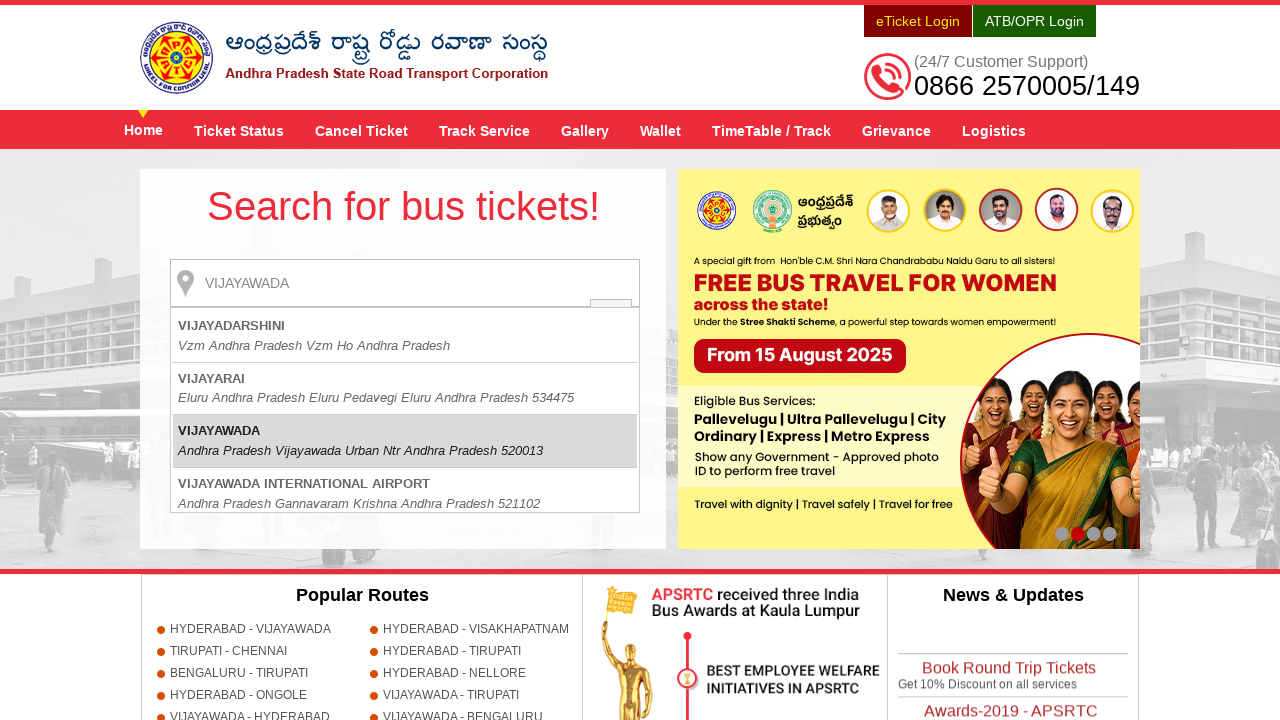

Pressed ArrowDown key third time to navigate through auto-suggest dropdown on input#fromPlaceName
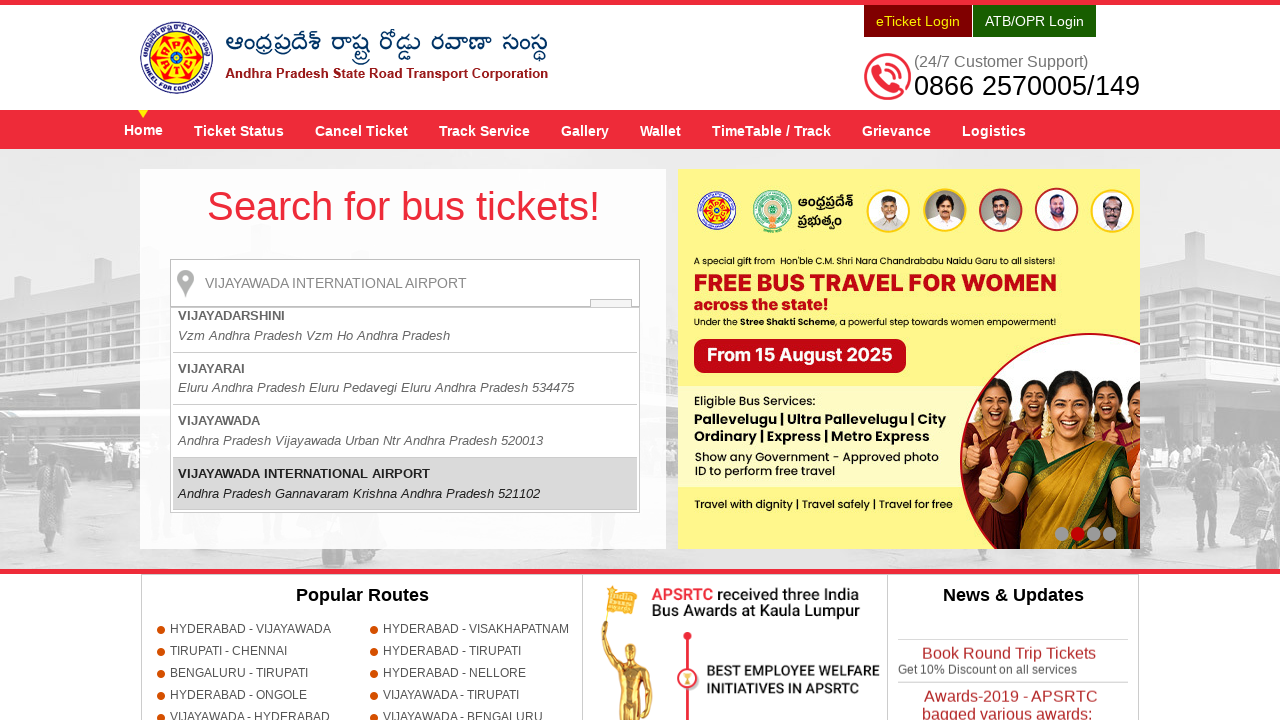

Waited 500ms for the selection to be applied
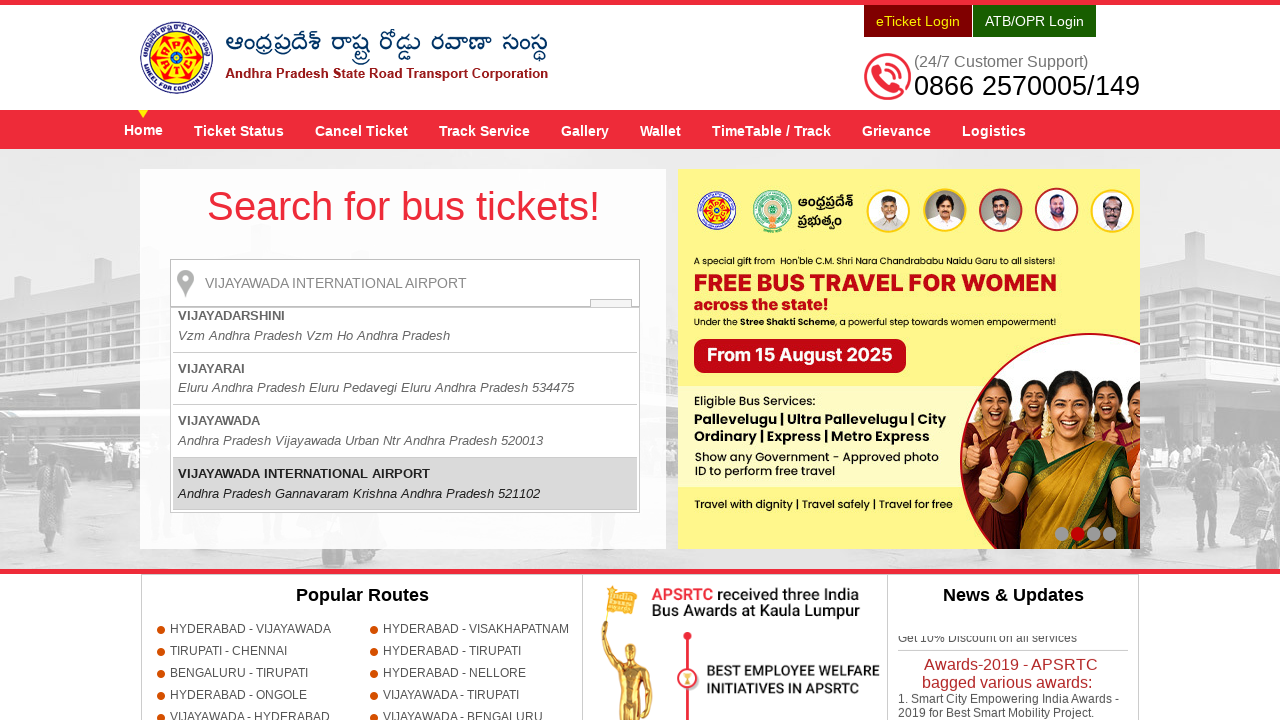

Verified input field contains more than 3 characters
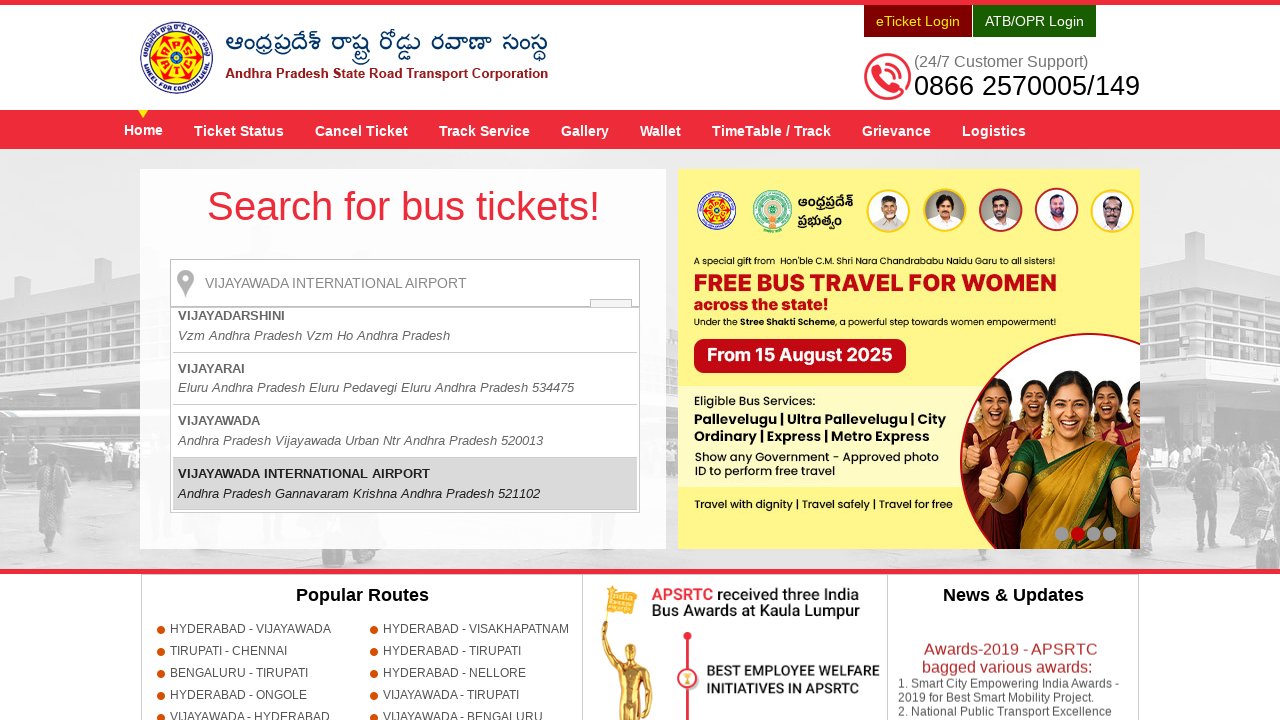

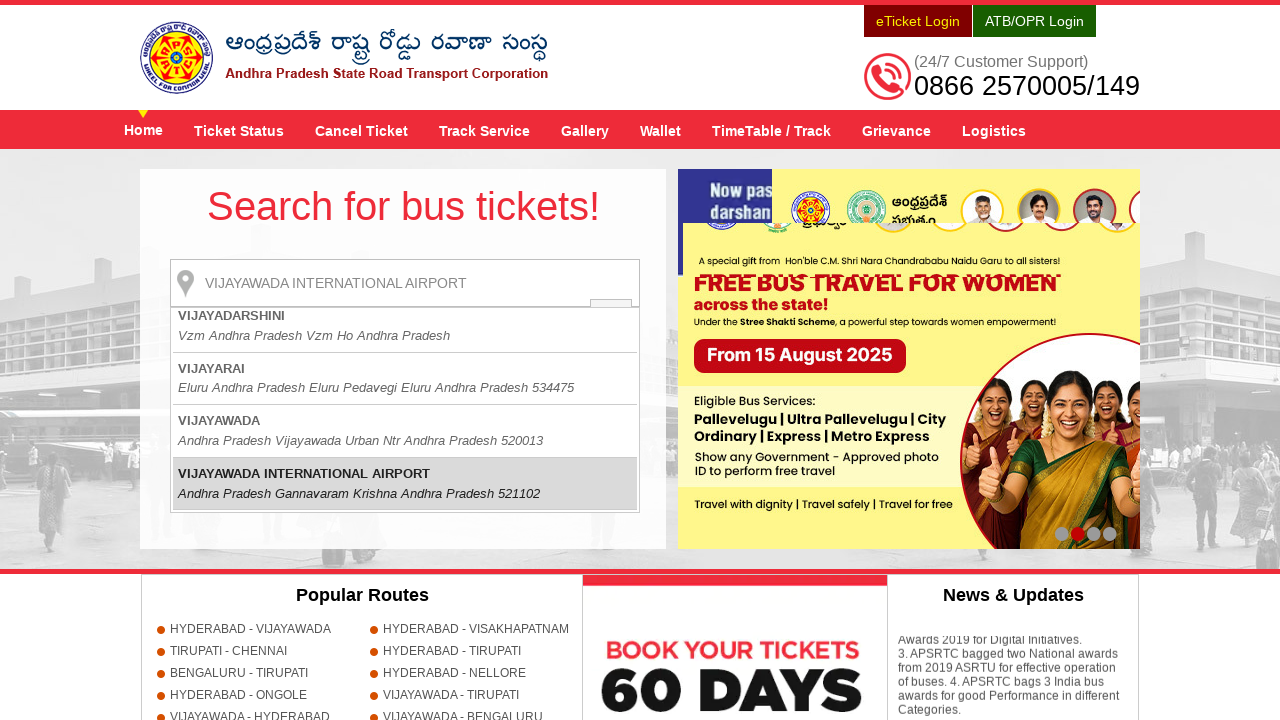